Navigates to a page, finds and clicks a link by its calculated text (224118), then fills out a registration form with first name, last name, city, and country fields.

Starting URL: http://suninjuly.github.io/find_link_text

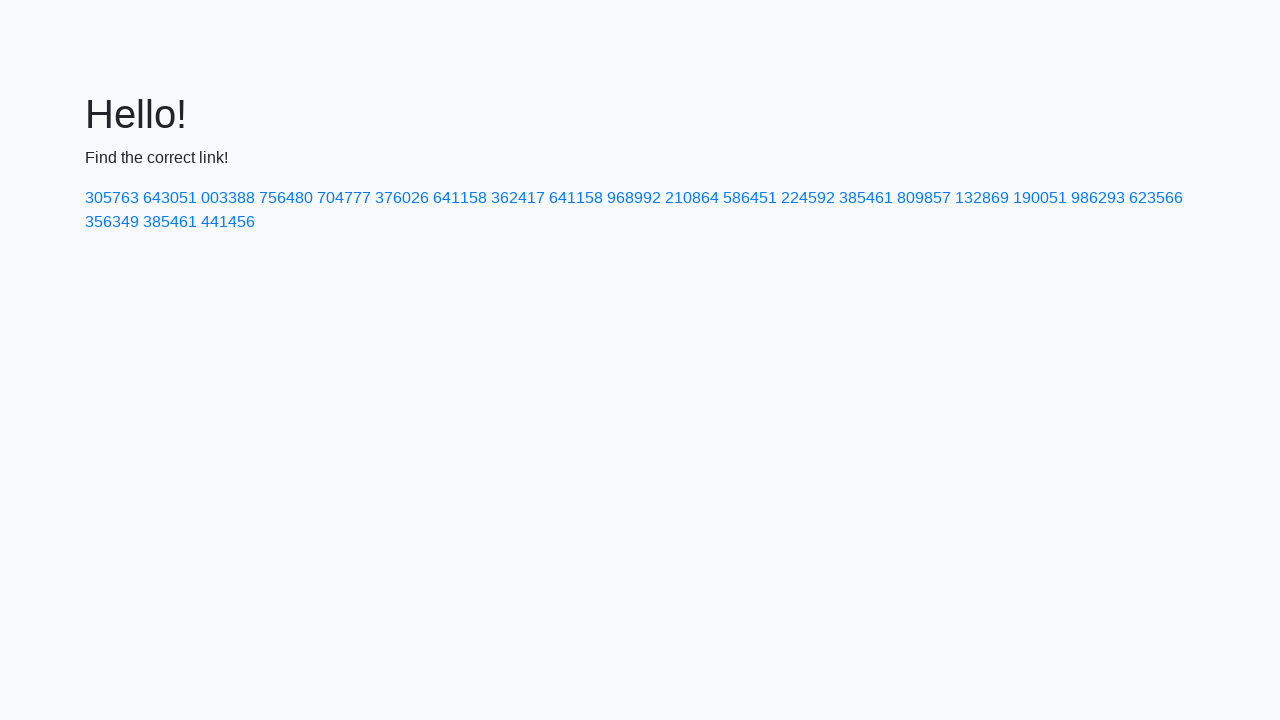

Clicked link with calculated text '224118' at (808, 198) on a:text-is('224592')
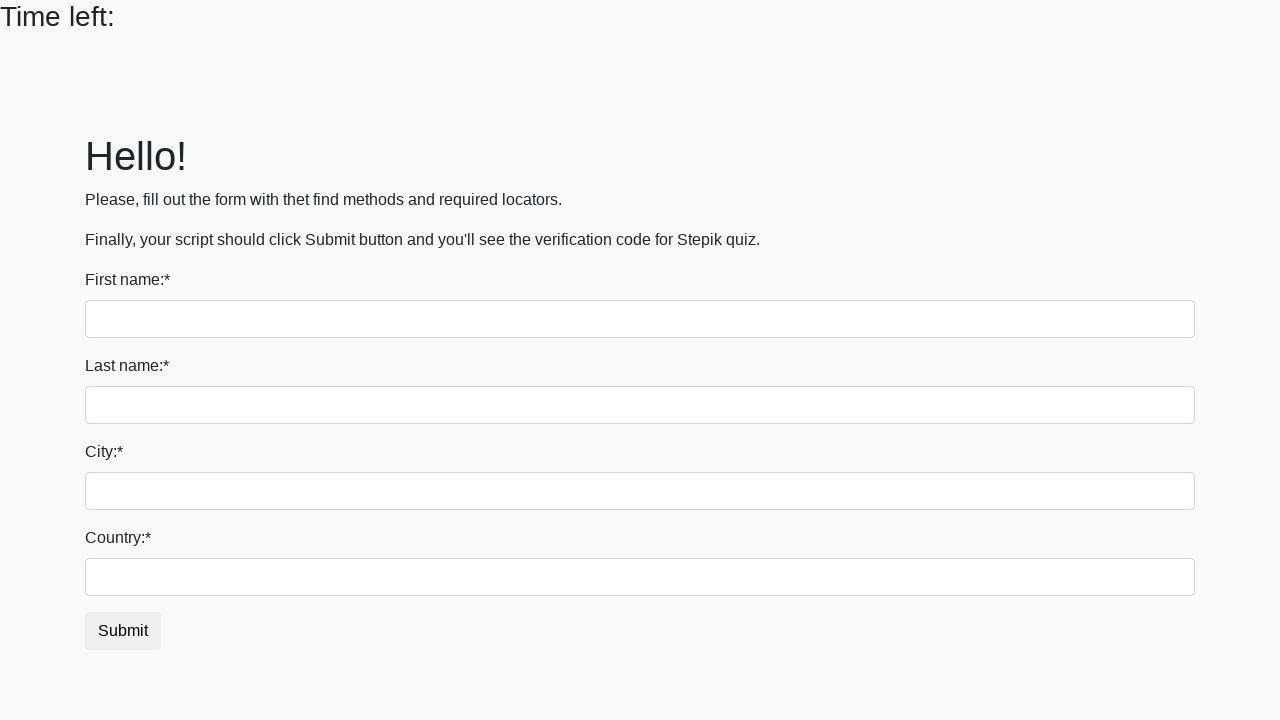

Filled first name field with 'Ivan' on input >> nth=0
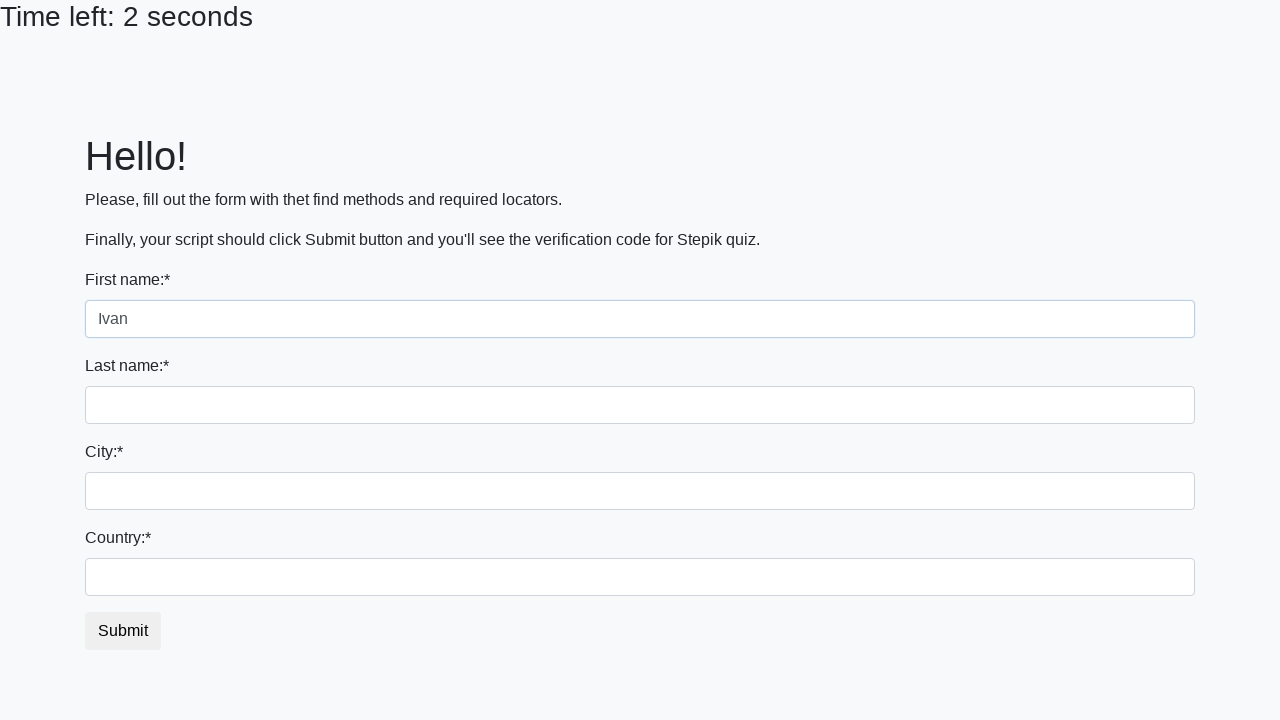

Filled last name field with 'Petrov' on input[name='last_name']
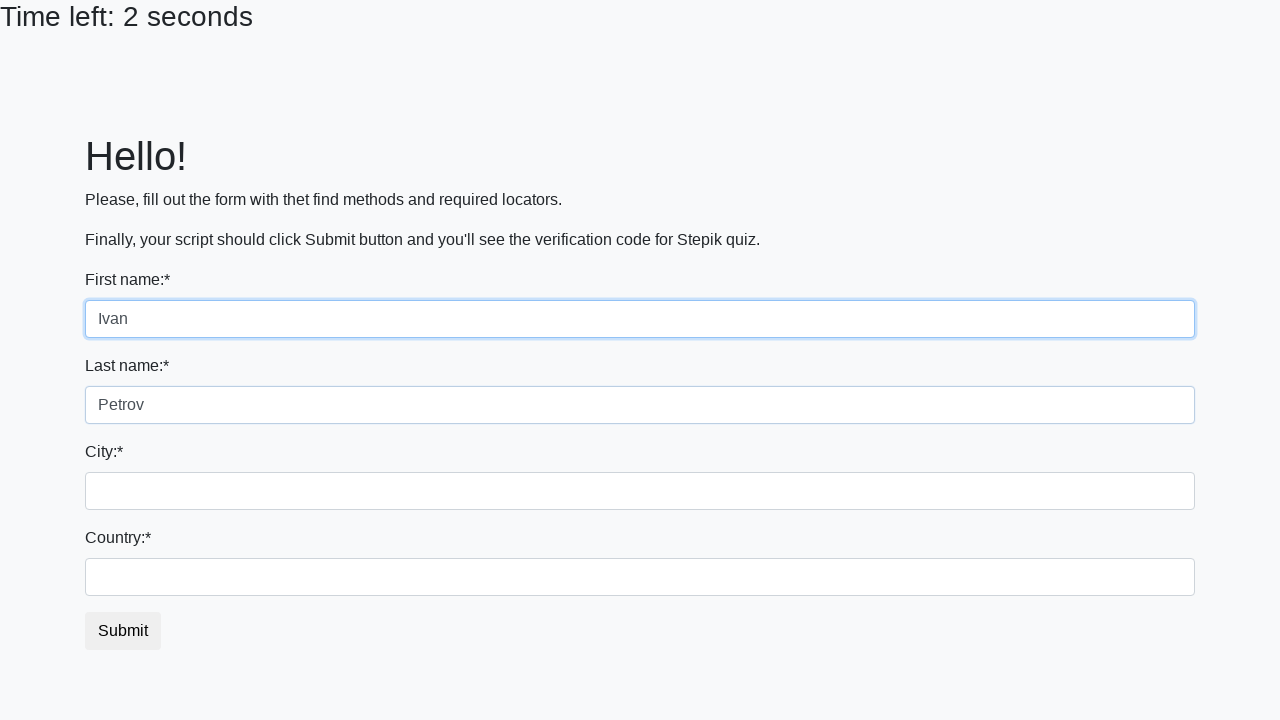

Filled city field with 'Smolensk' on .form-control.city
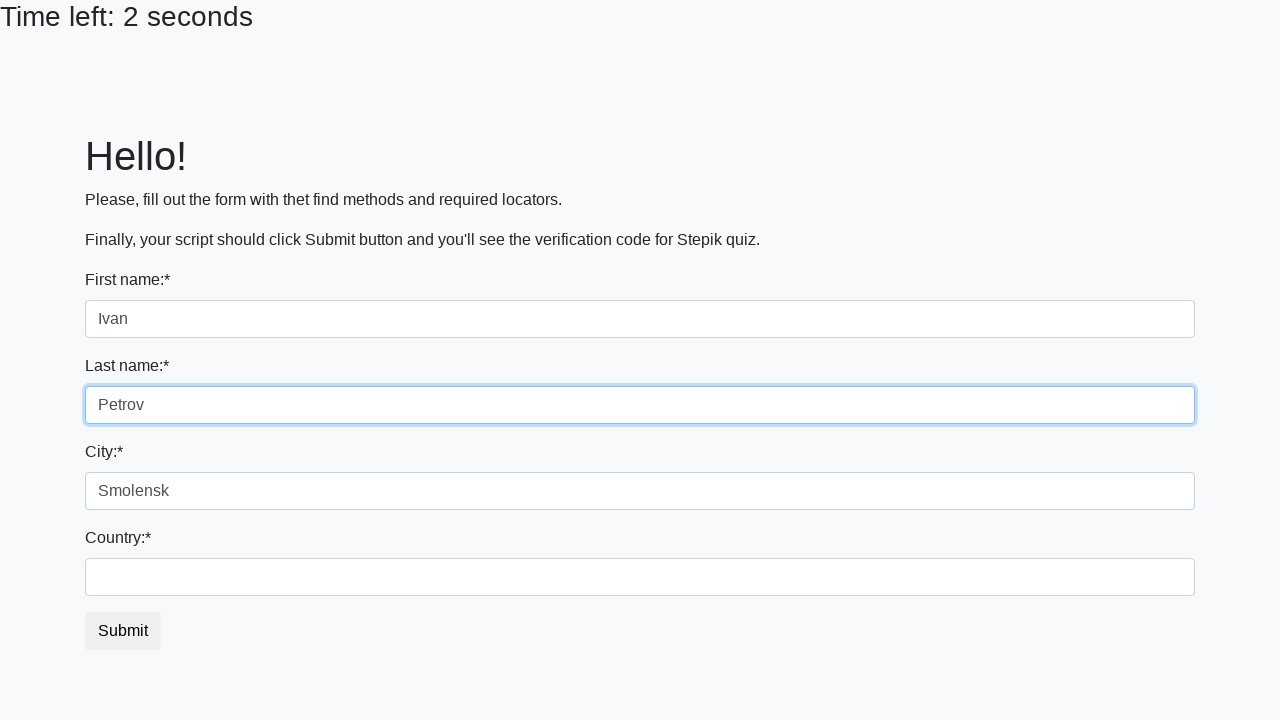

Filled country field with 'Russia' on #country
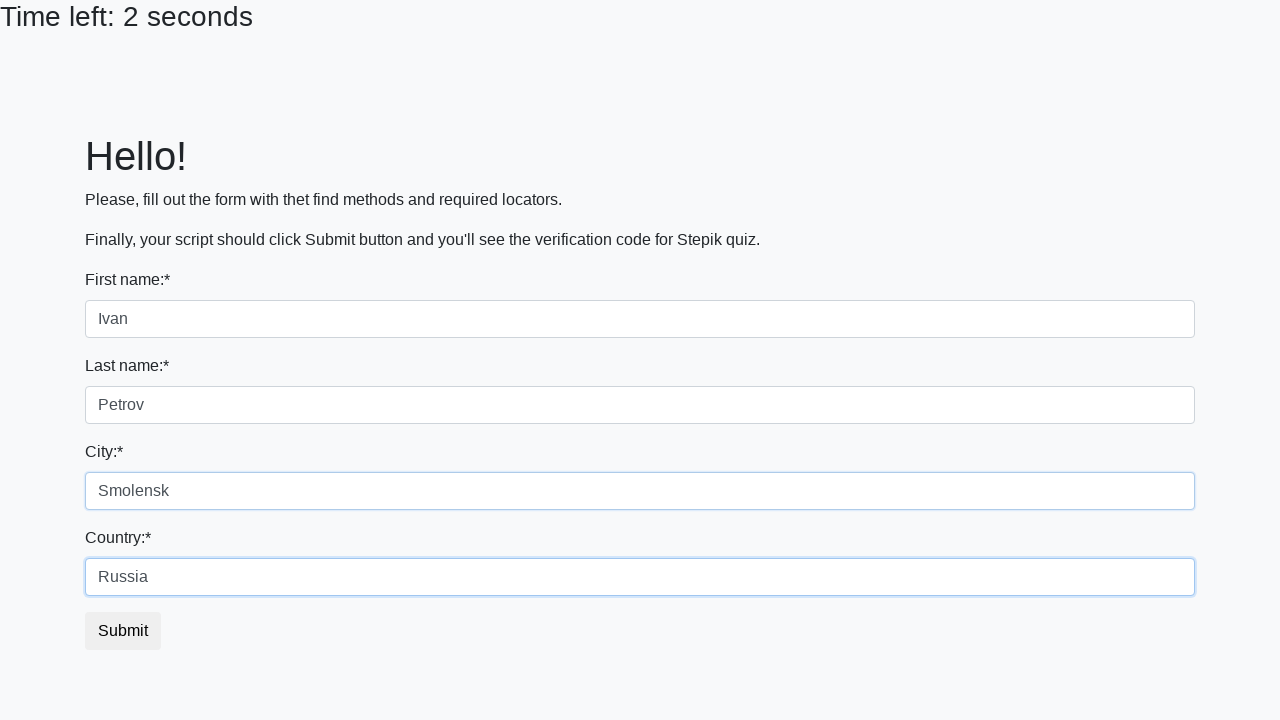

Clicked submit button to register at (123, 631) on button.btn
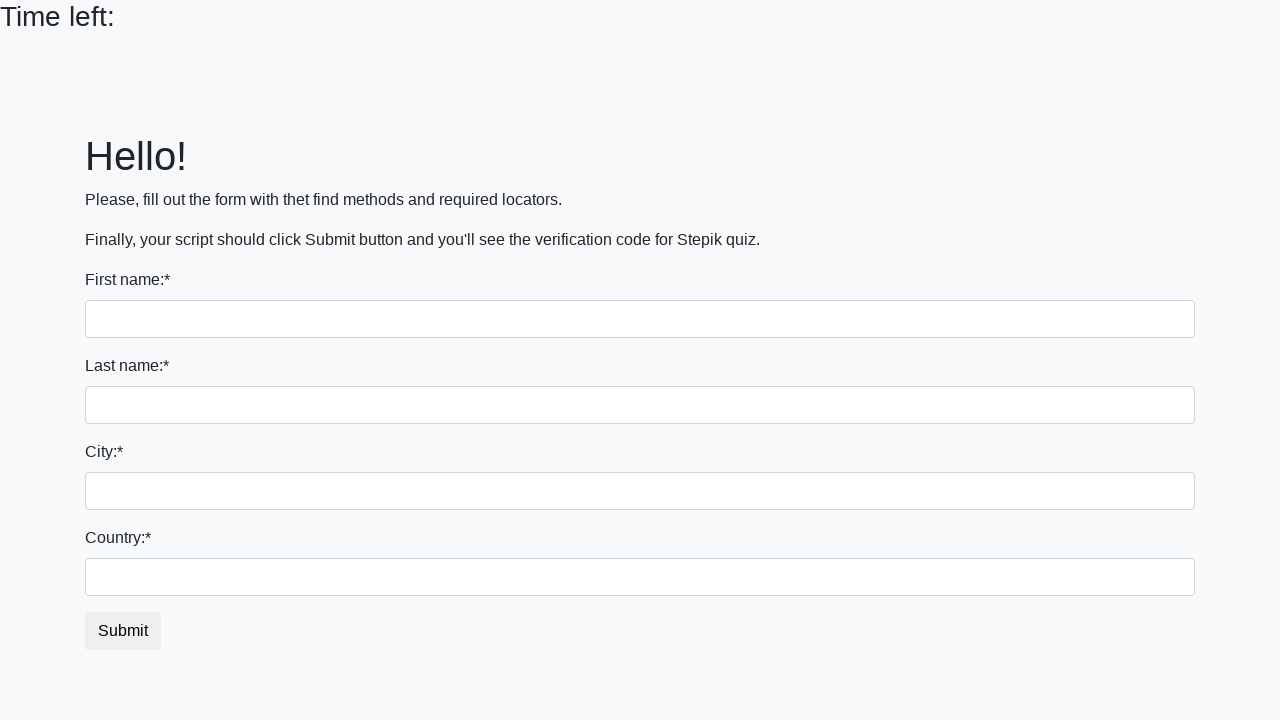

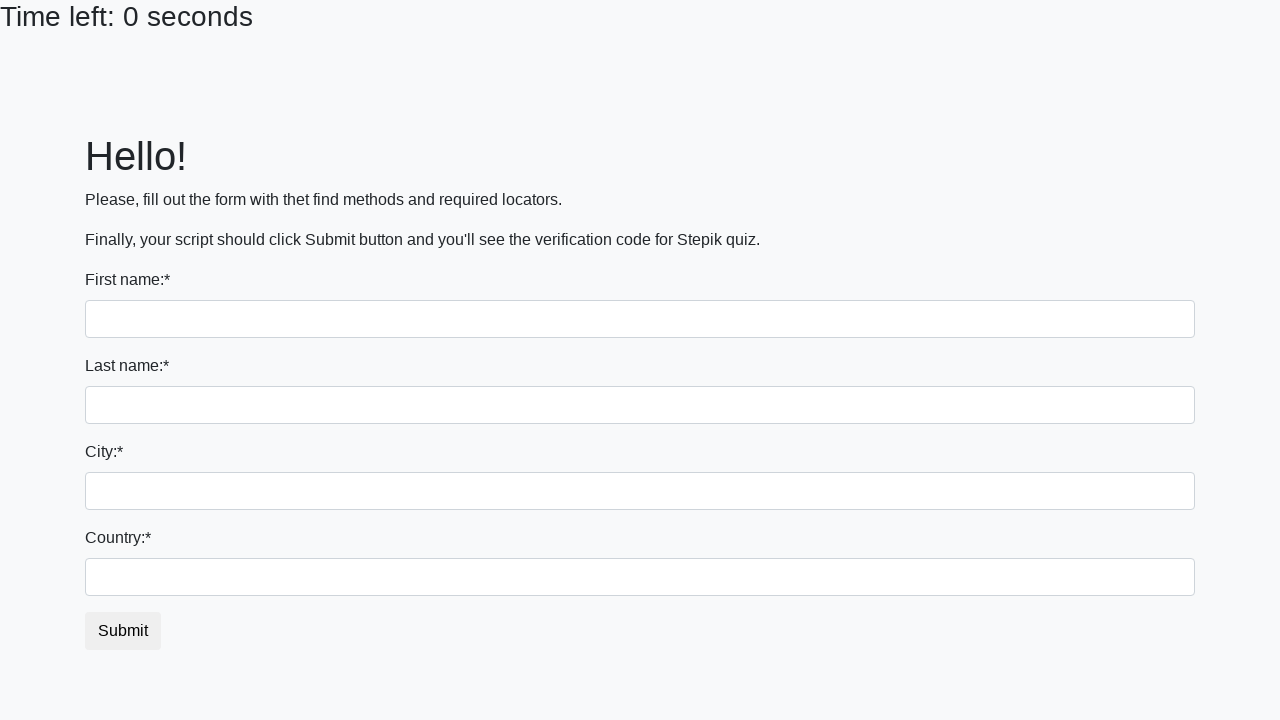